Navigates to Priceline homepage and waits for the page to load. This is a minimal test that verifies the homepage is accessible.

Starting URL: https://www.priceline.com/

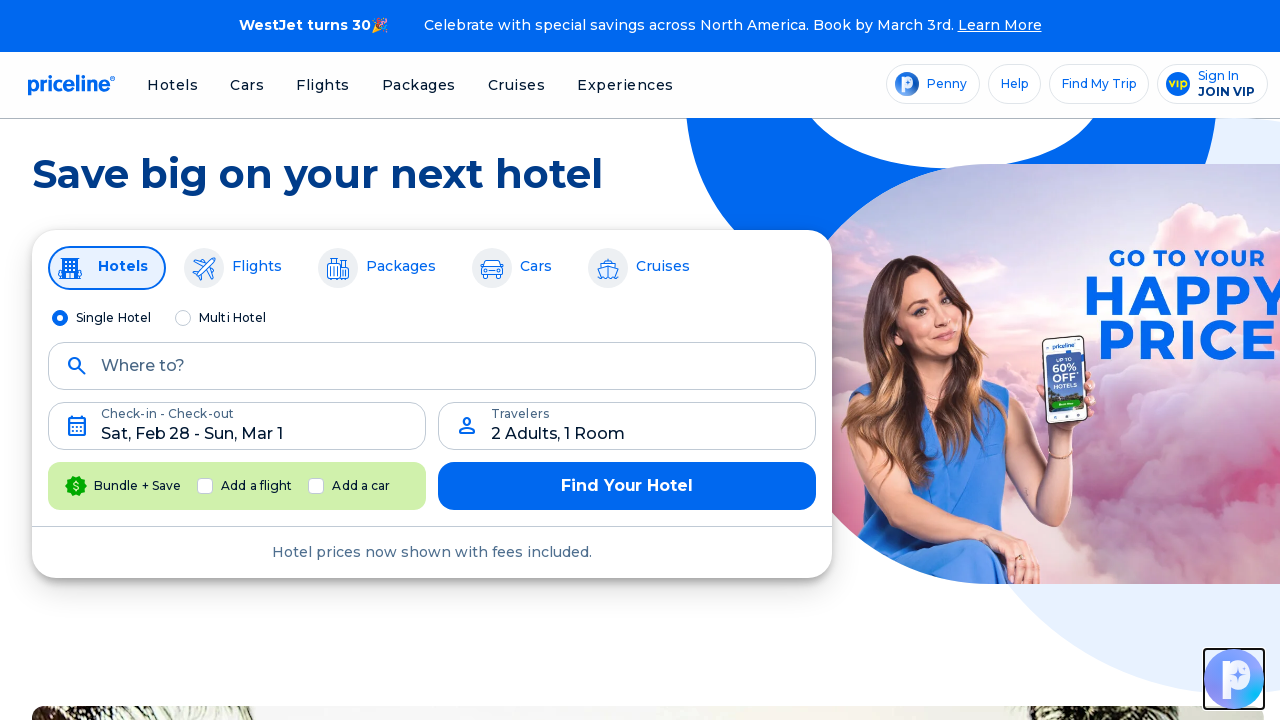

Navigated to Priceline homepage
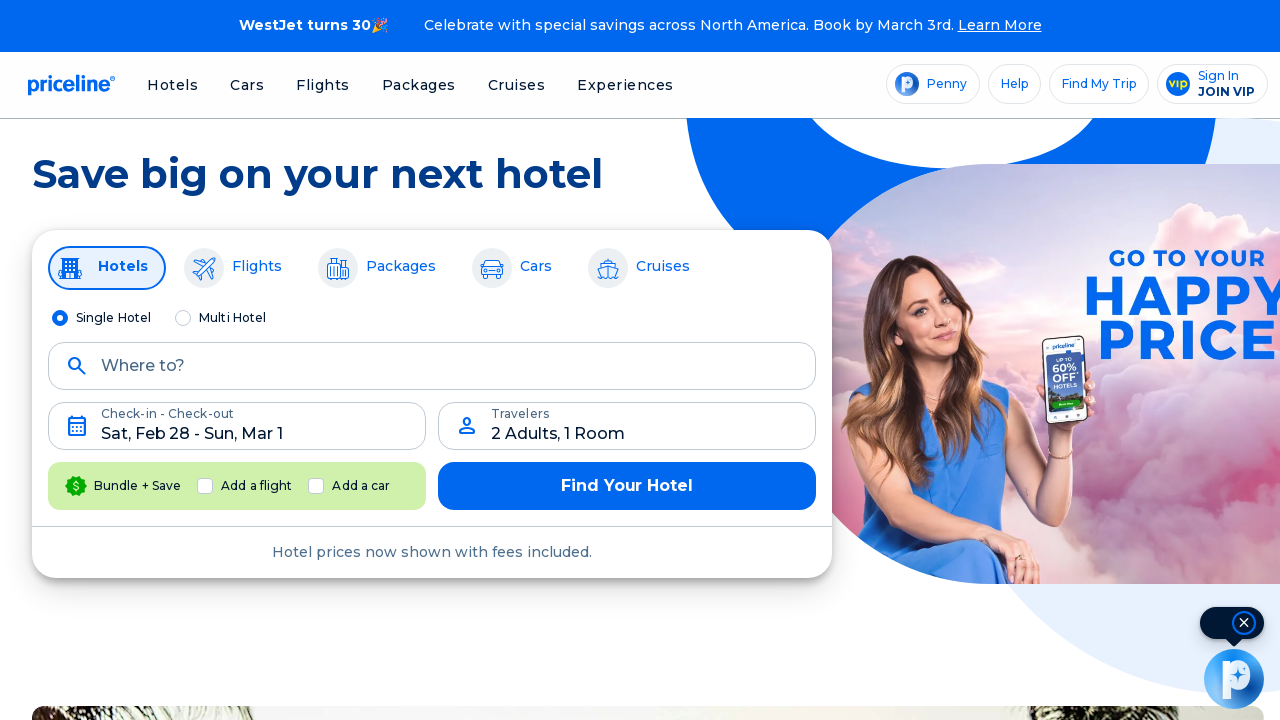

Page DOM content loaded
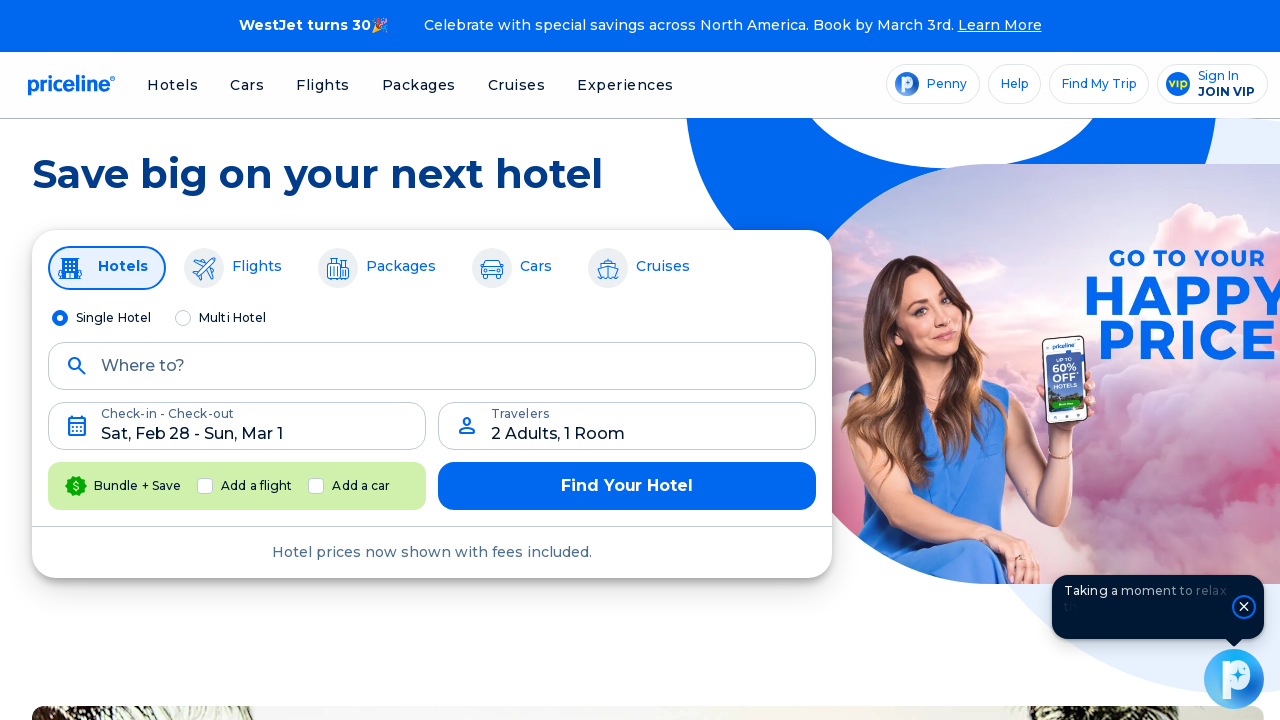

Body element found, page is accessible
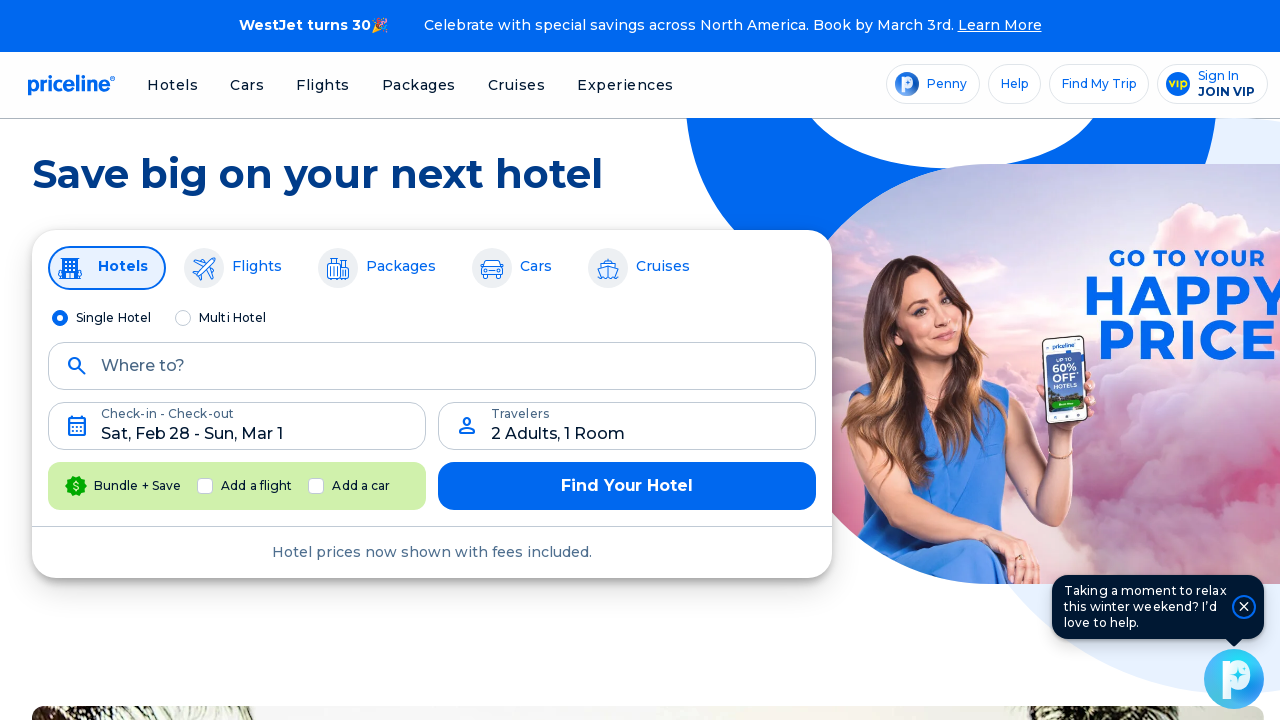

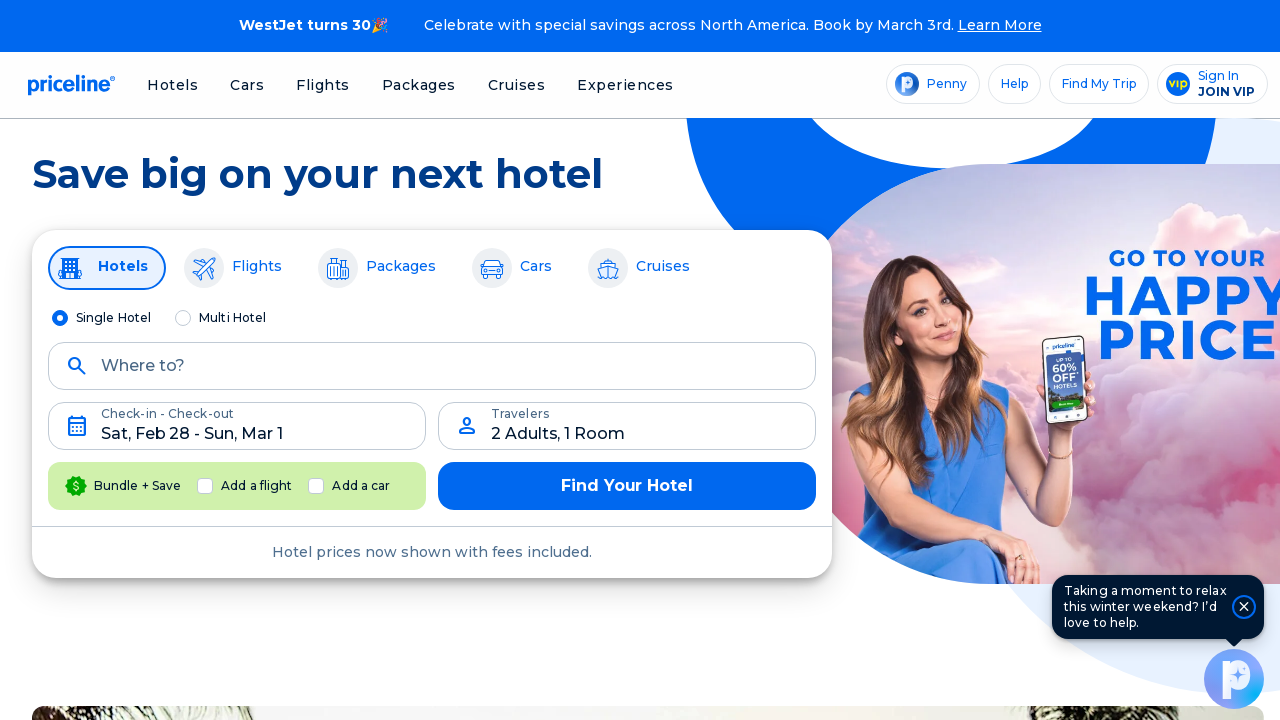